Tests the time range picker by selecting a start time and end time, then verifying the time range is displayed correctly.

Starting URL: https://test-with-me-app.vercel.app/learning/web-elements/elements/date-time

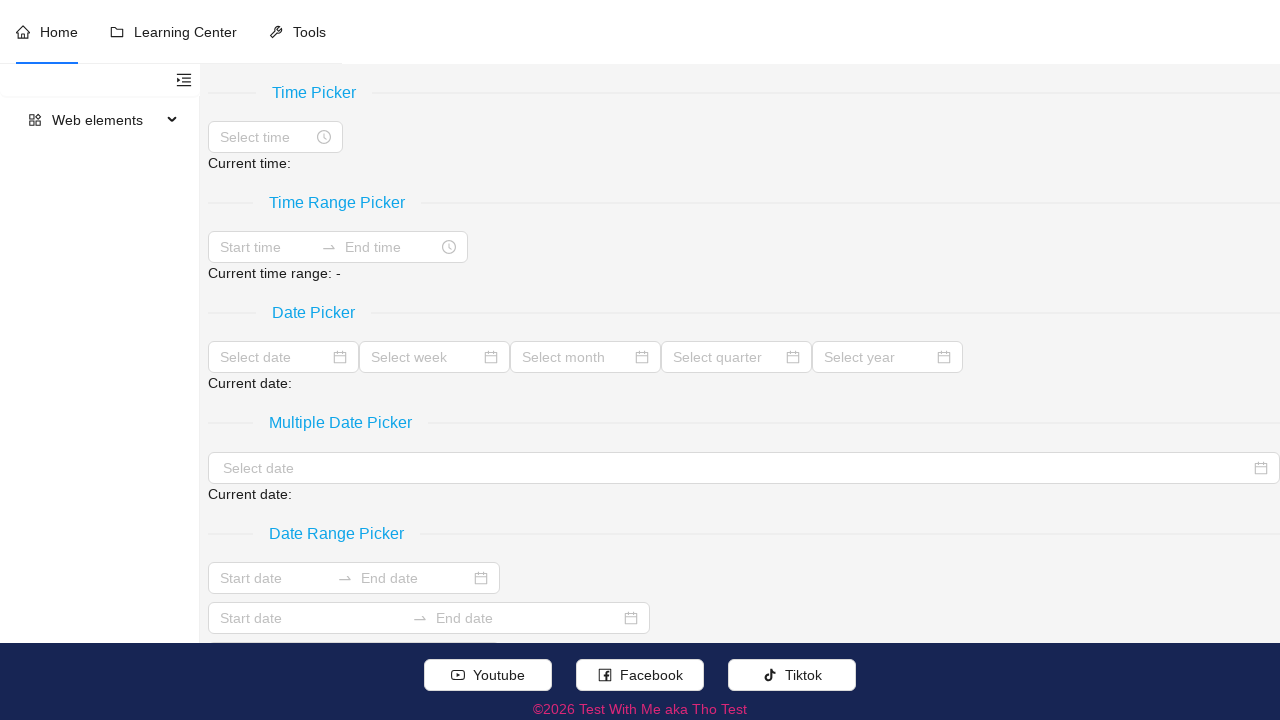

Clicked on time range picker with placeholder 'Start time' at (266, 247) on //div[./input[@placeholder='Start time']]
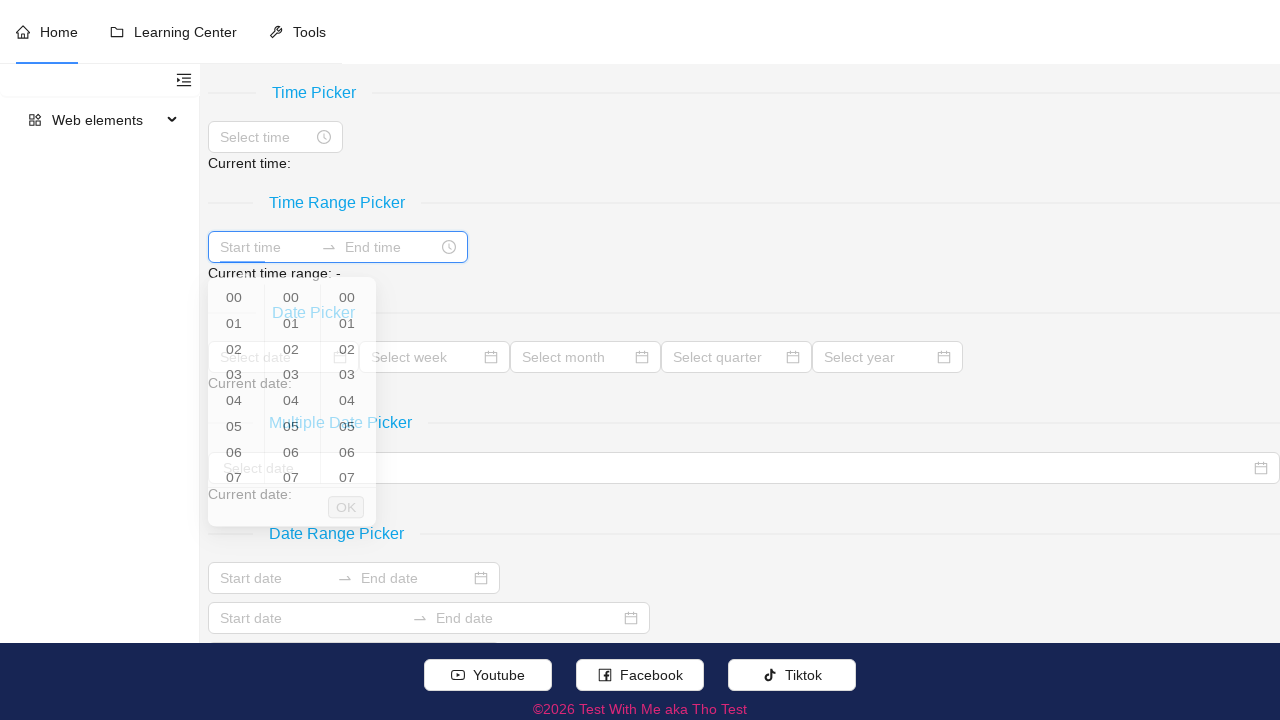

Selected start hour: 08 at (236, 488) on //ul[@data-type='hour']//li[.//text()='08']
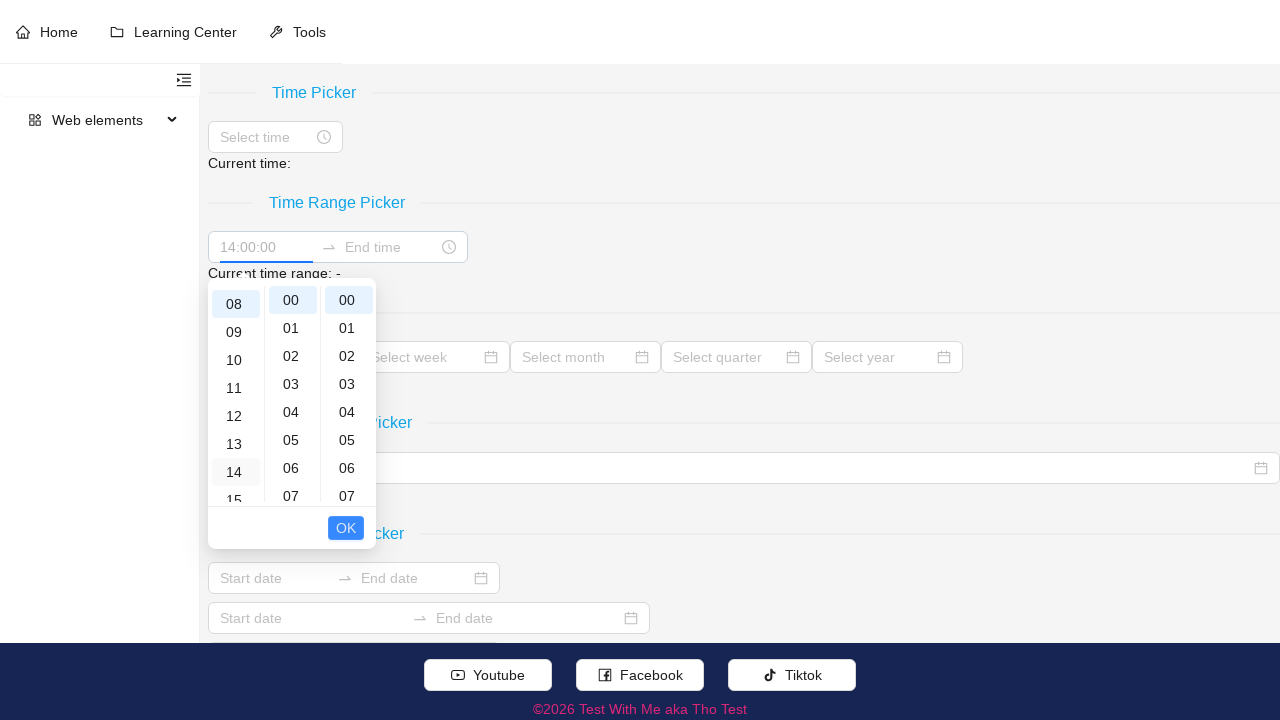

Selected start minute: 00 at (292, 300) on //ul[@data-type='minute']//li[.//text()='00']
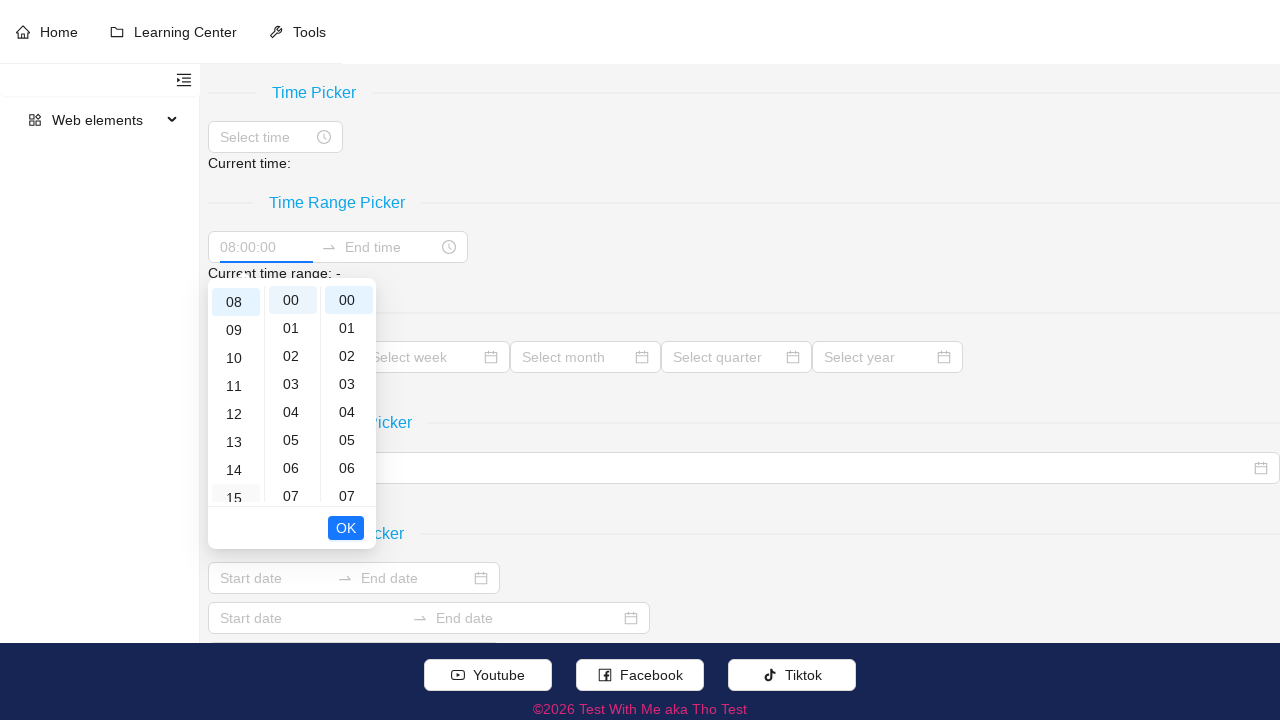

Selected start second: 00 at (348, 300) on //ul[@data-type='second']//li[.//text()='00']
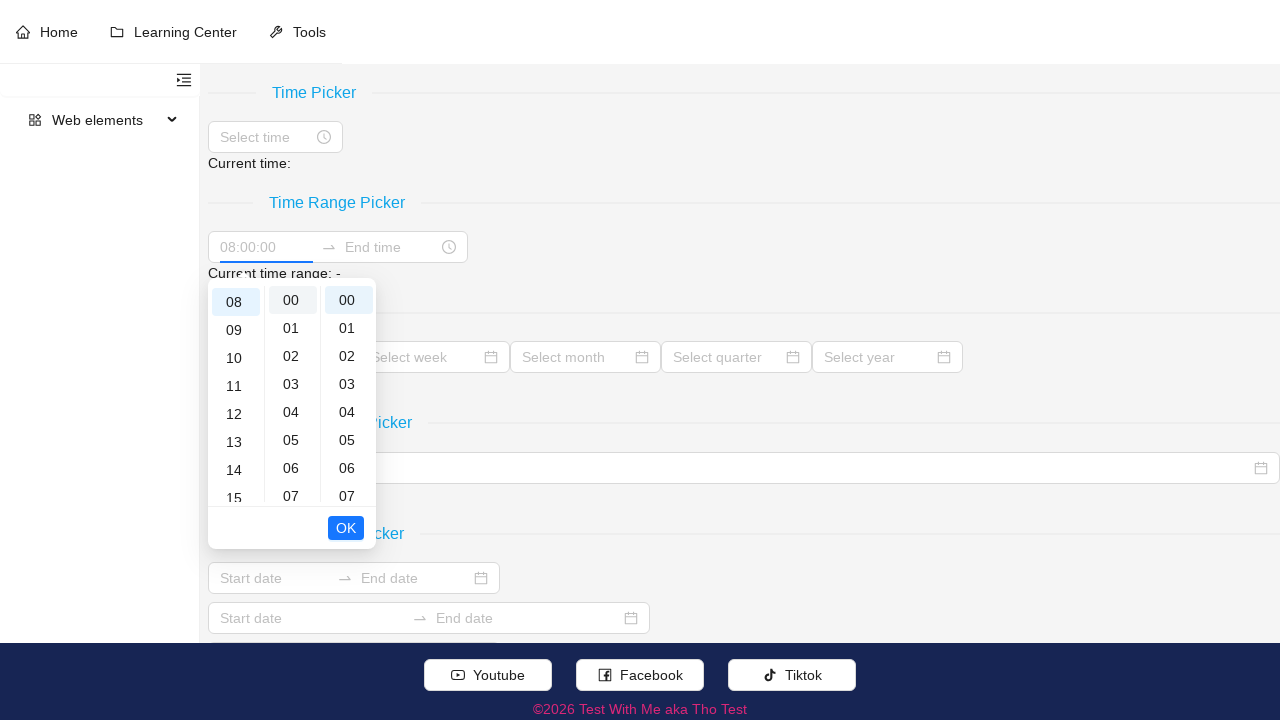

Confirmed start time selection: 08:00:00 at (346, 528) on xpath=//button[.//text()[normalize-space()='OK']]
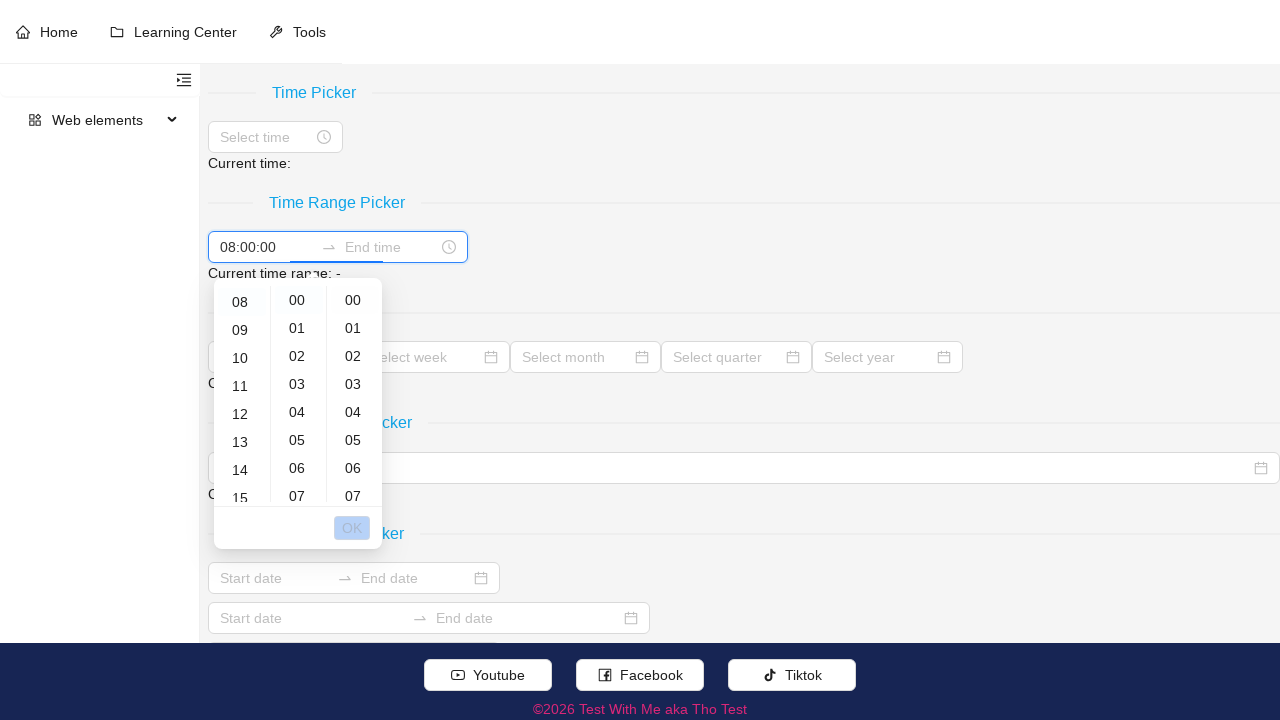

Selected end hour: 17 at (253, 488) on //ul[@data-type='hour']//li[.//text()='17']
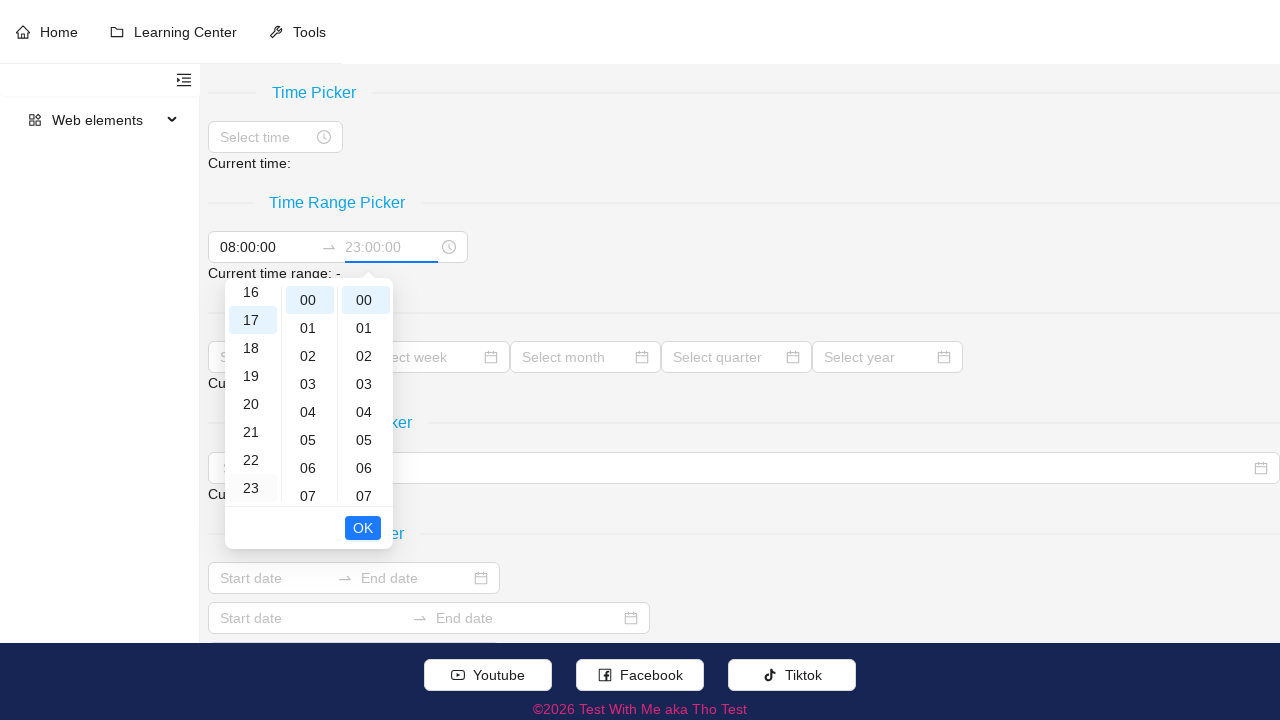

Selected end minute: 30 at (310, 394) on //ul[@data-type='minute']//li[.//text()='30']
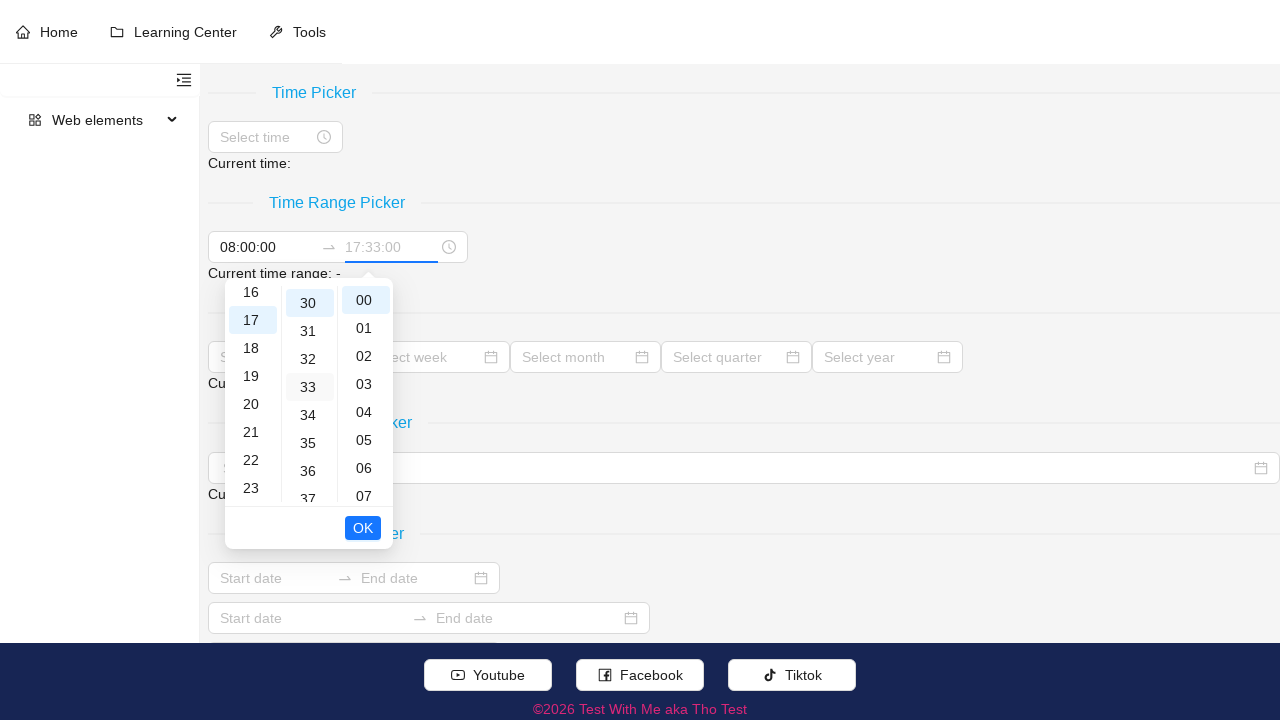

Selected end second: 00 at (366, 300) on //ul[@data-type='second']//li[.//text()='00']
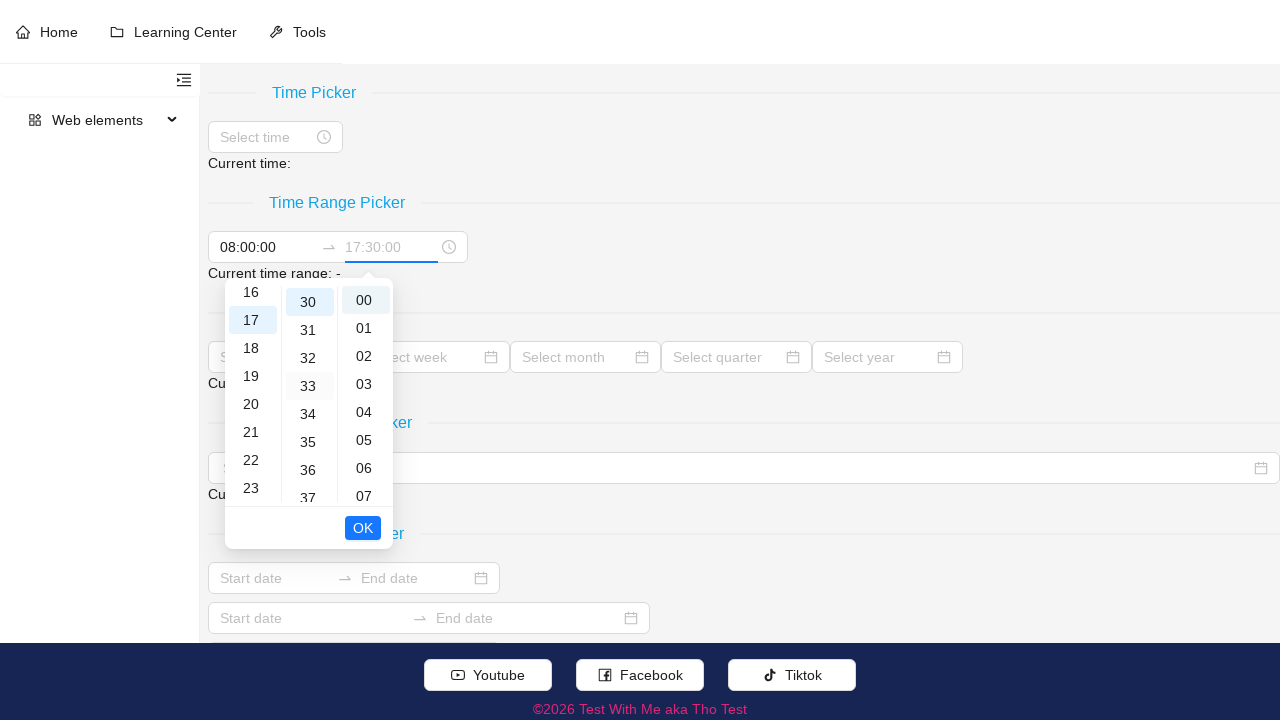

Confirmed end time selection: 17:30:00 at (363, 528) on xpath=//button[.//text()[normalize-space()='OK']]
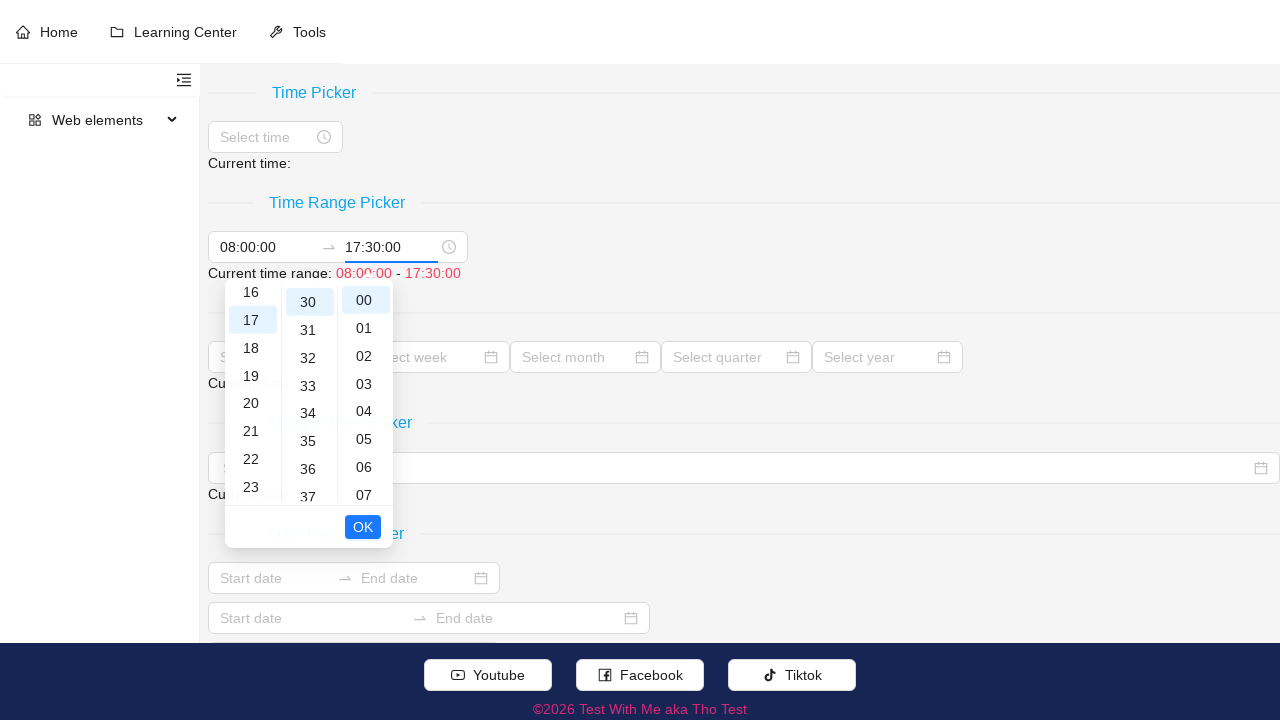

Verified time range displays correctly as '08:00:00 - 17:30:00'
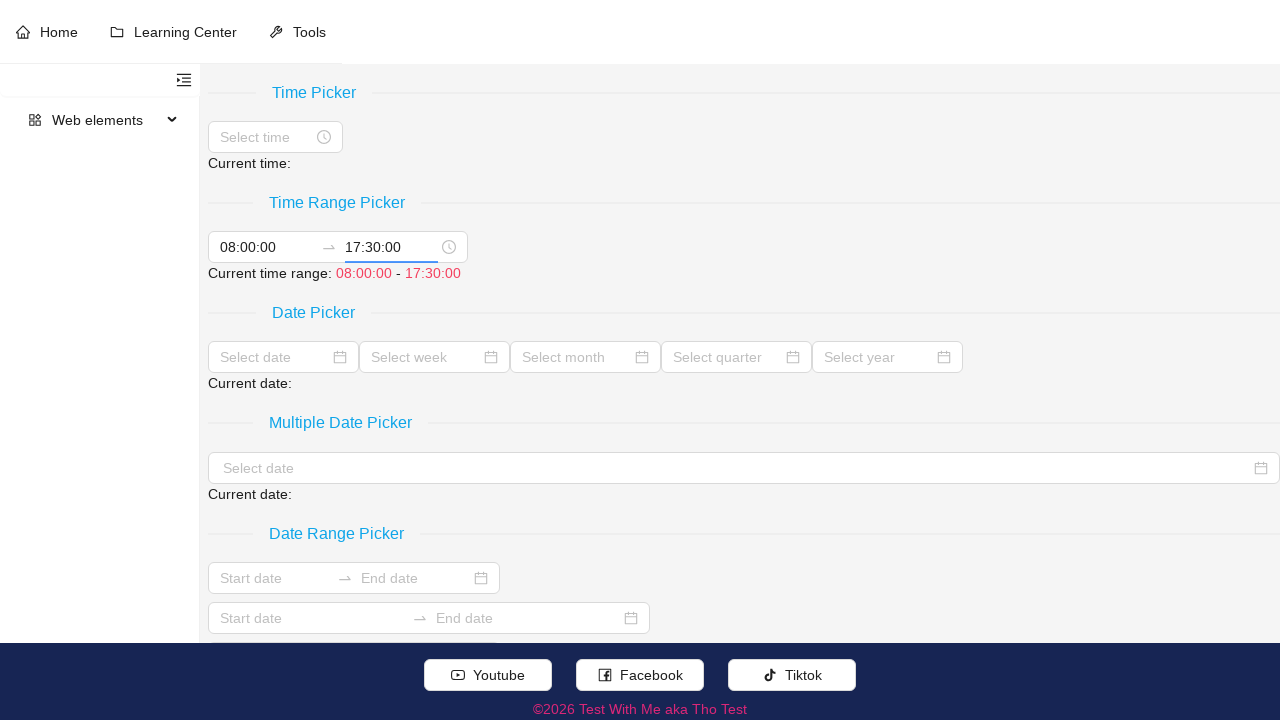

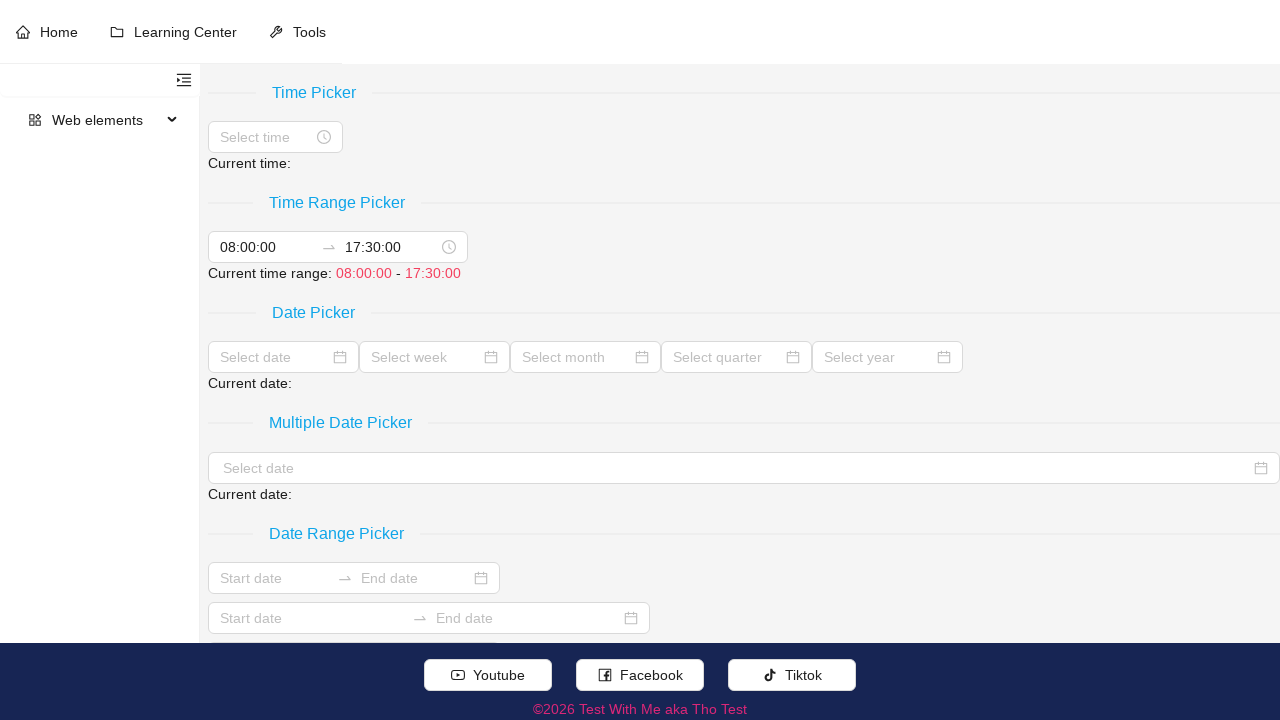